Tests various JavaScript alert interactions including basic alerts, timed alerts, confirm dialogs, and prompt dialogs with text input

Starting URL: https://demoqa.com/alerts

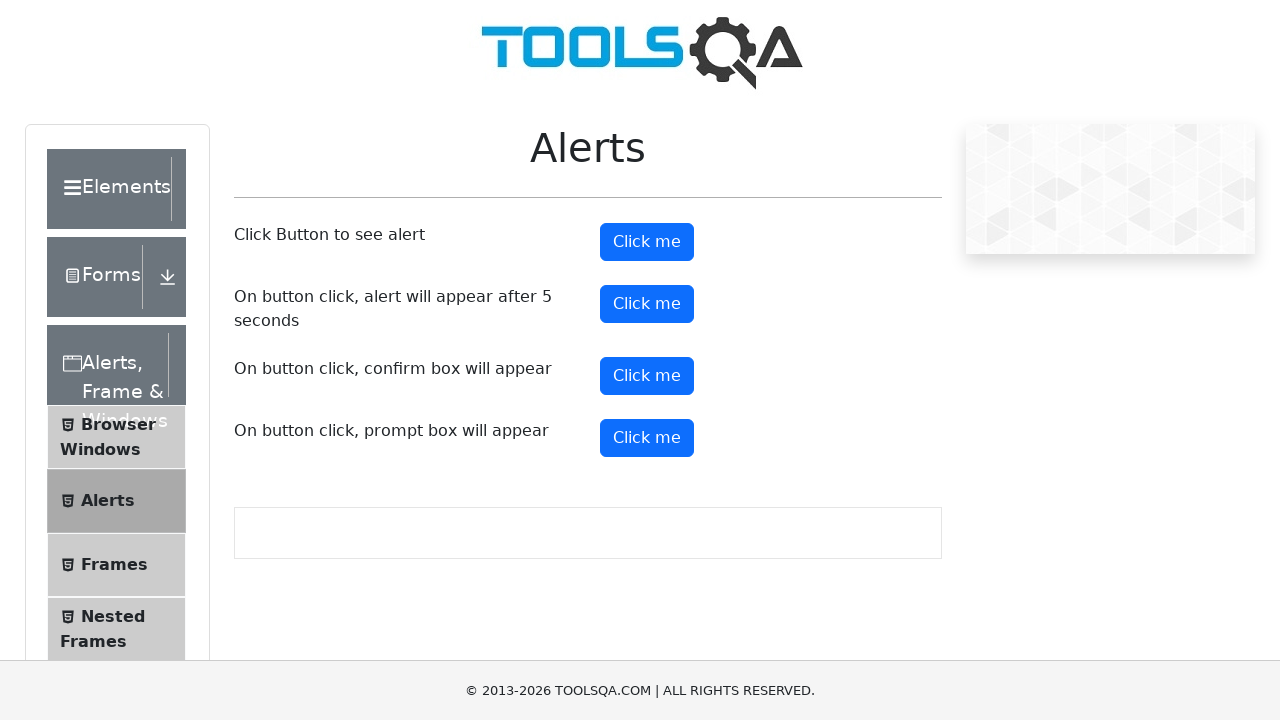

Clicked button to trigger basic alert at (647, 242) on #alertButton
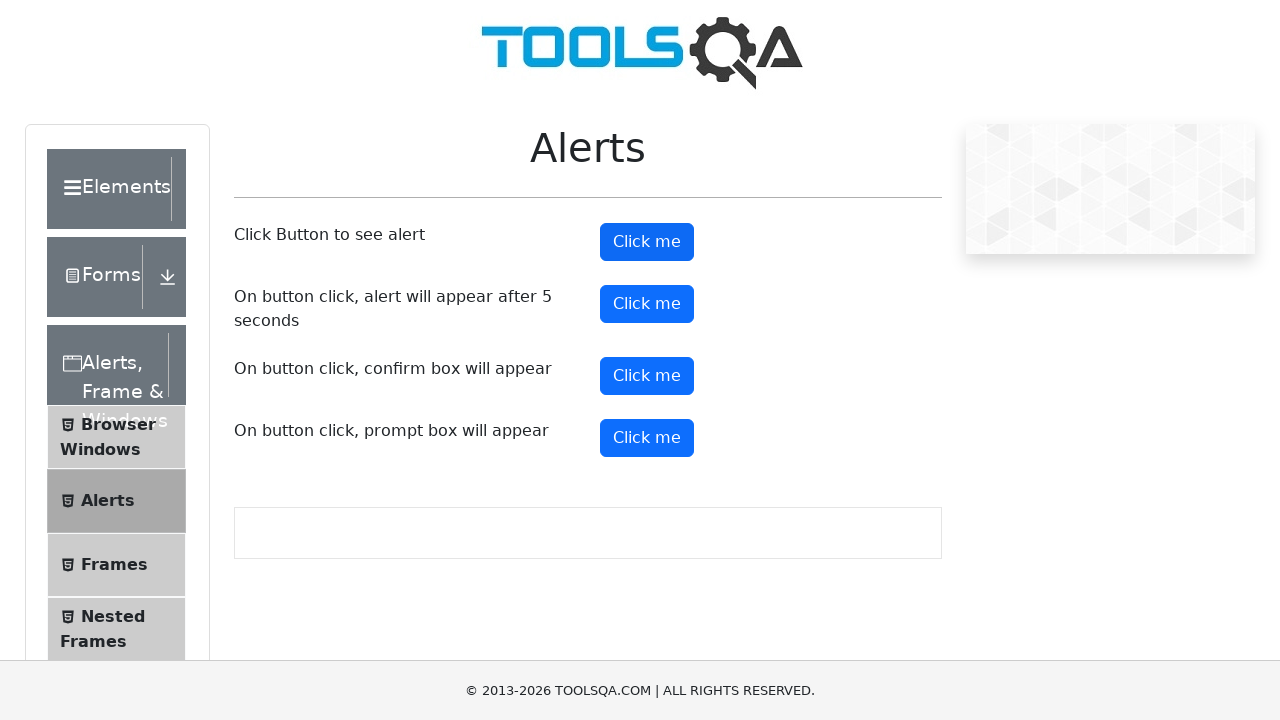

Accepted basic alert dialog
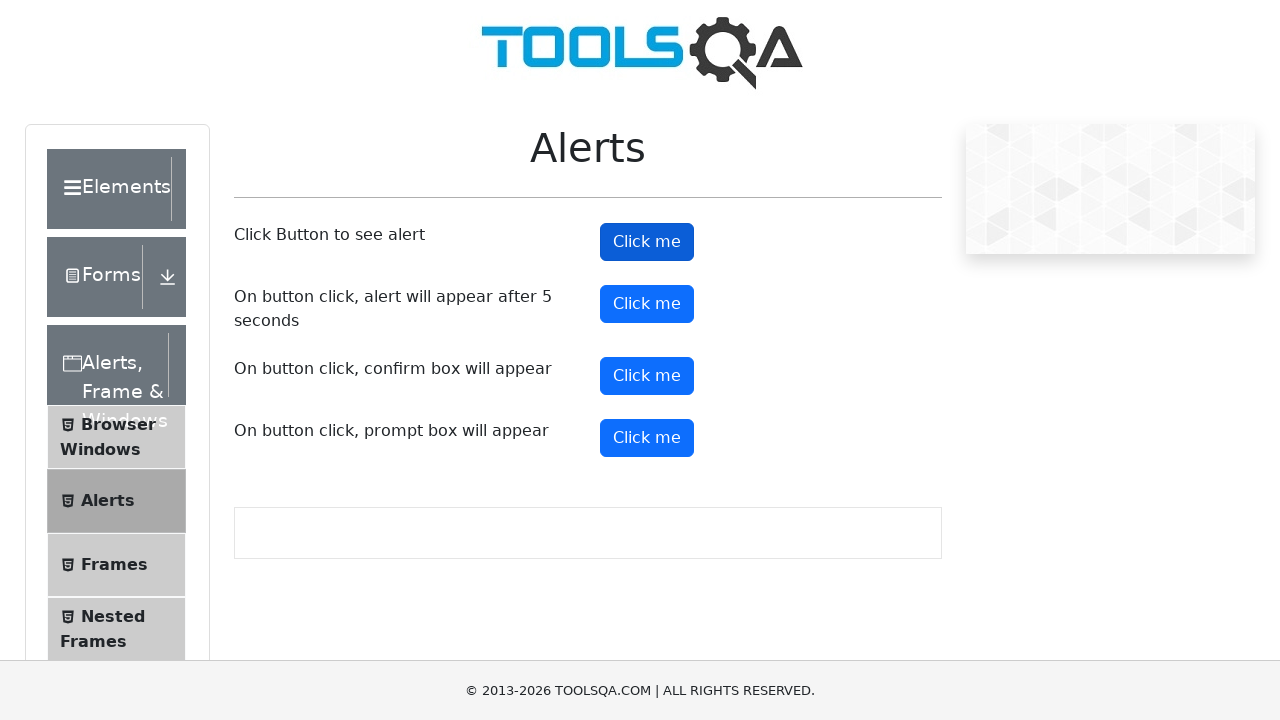

Clicked button to trigger timed alert at (647, 304) on #timerAlertButton
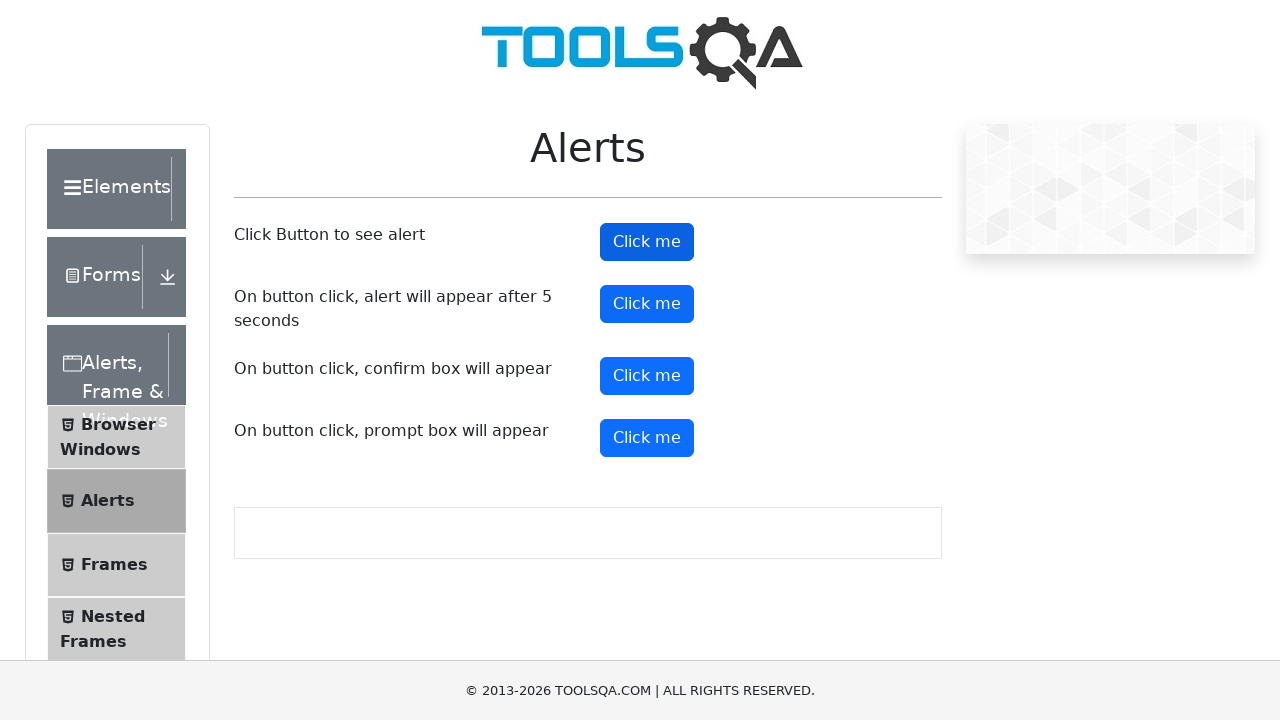

Waited 5 seconds for timed alert to appear
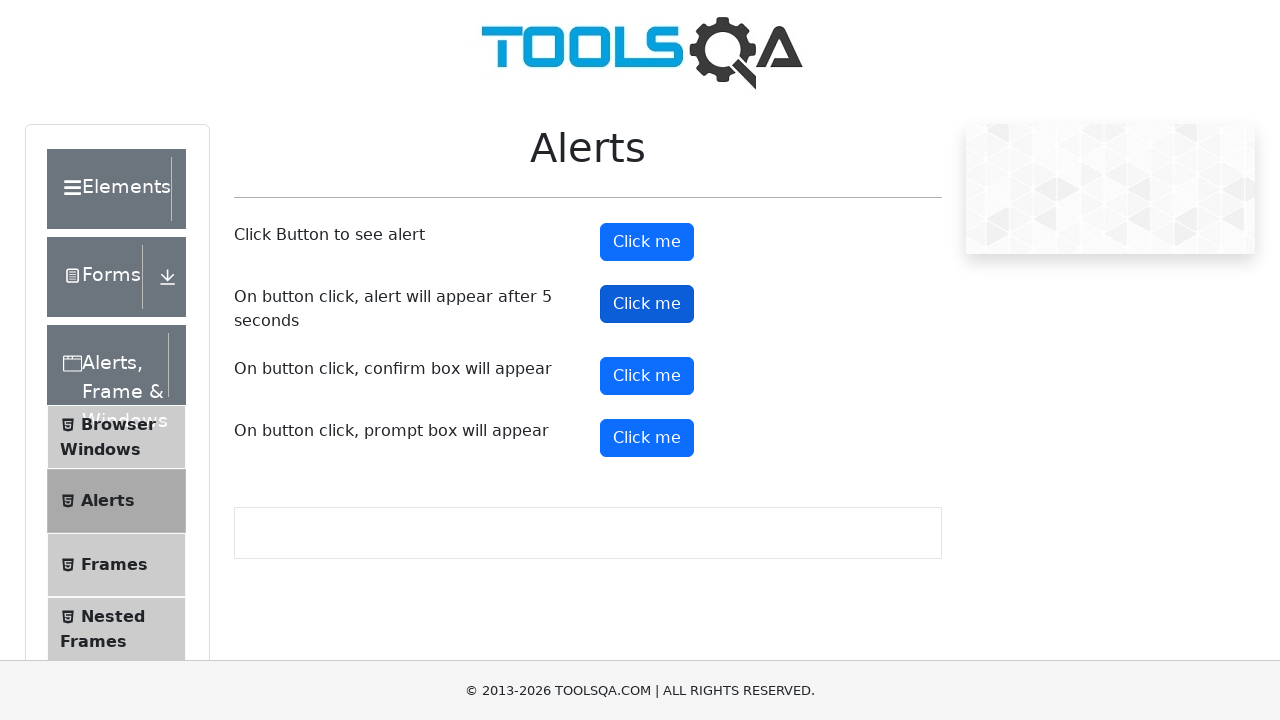

Accepted timed alert dialog
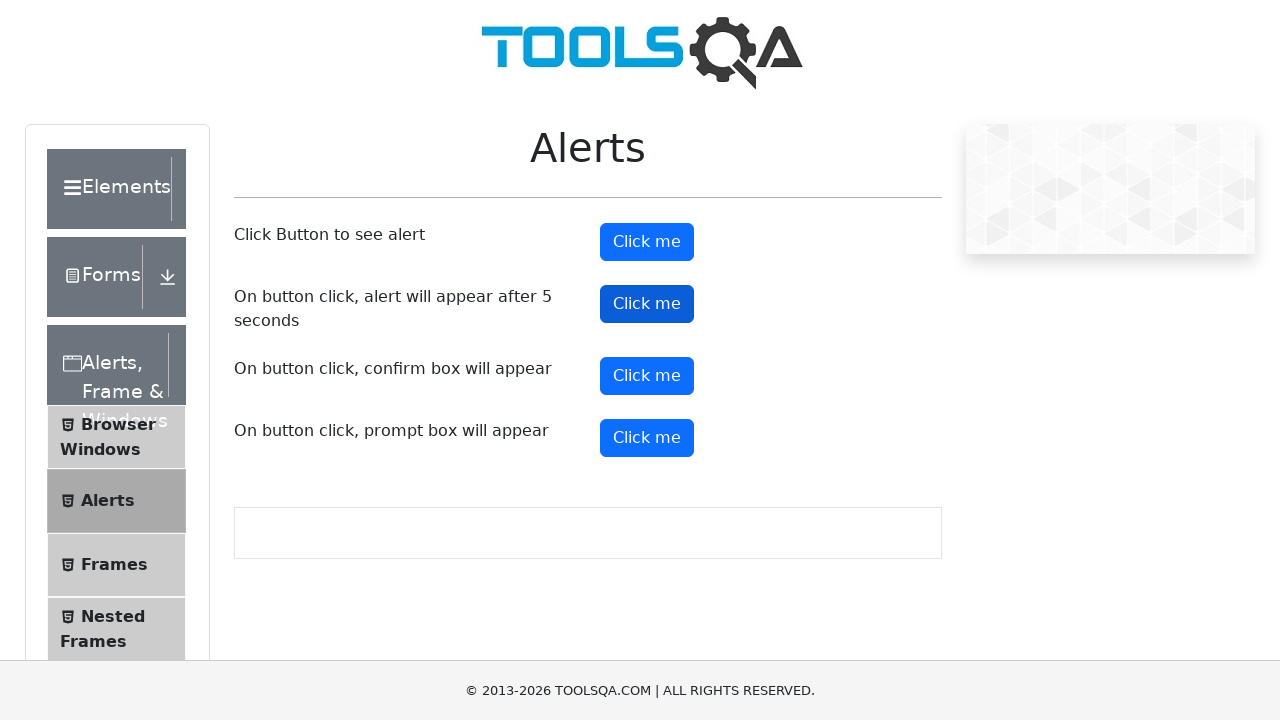

Clicked button to trigger confirm dialog at (647, 376) on #confirmButton
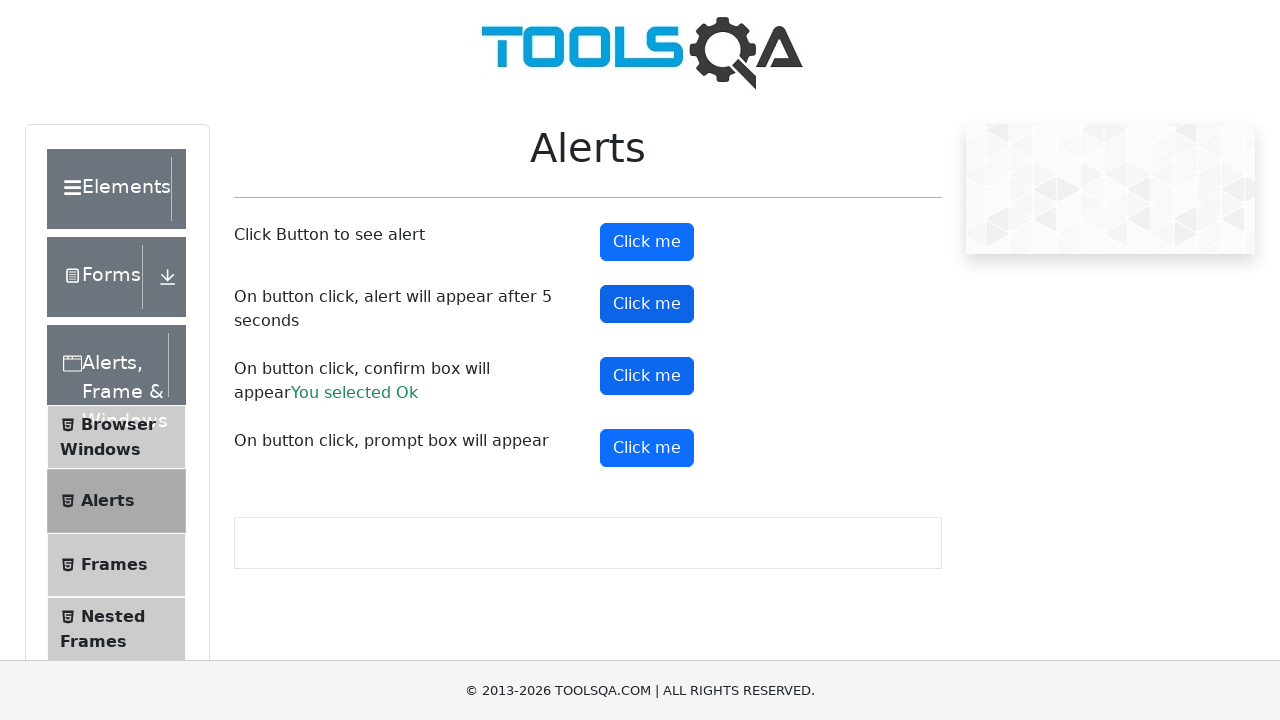

Dismissed confirm dialog
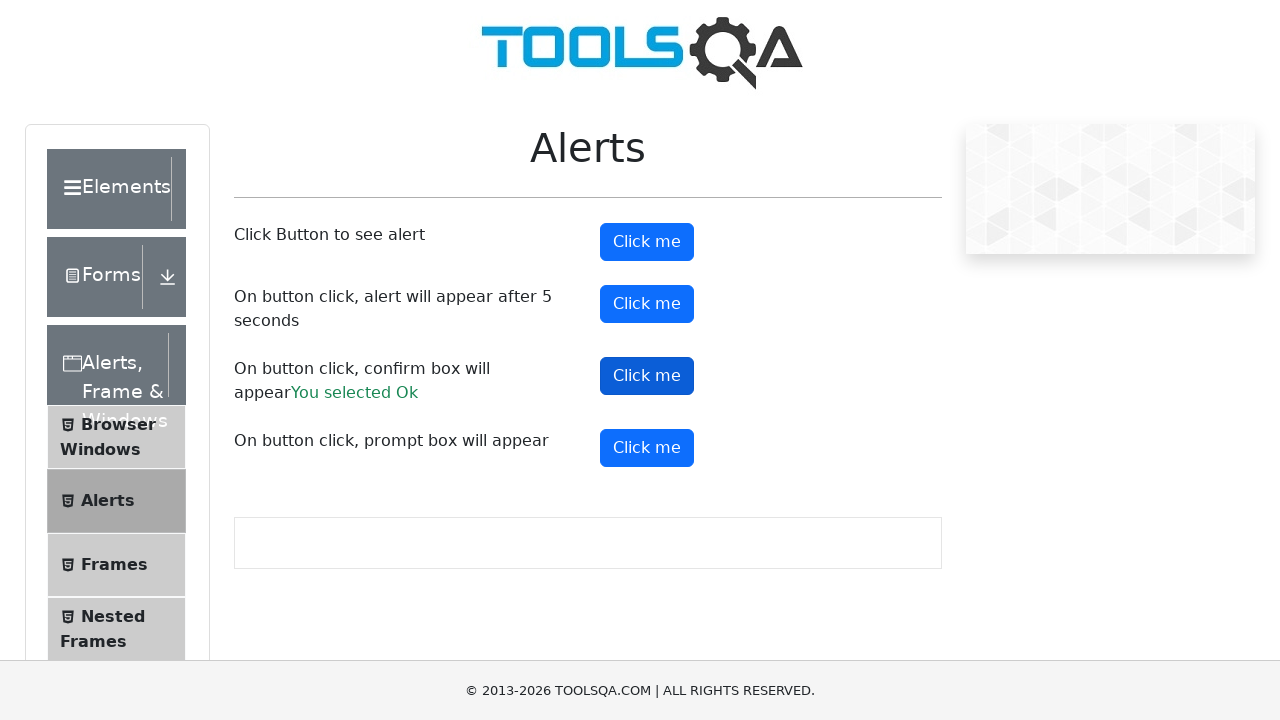

Clicked button to trigger prompt dialog at (647, 448) on #promtButton
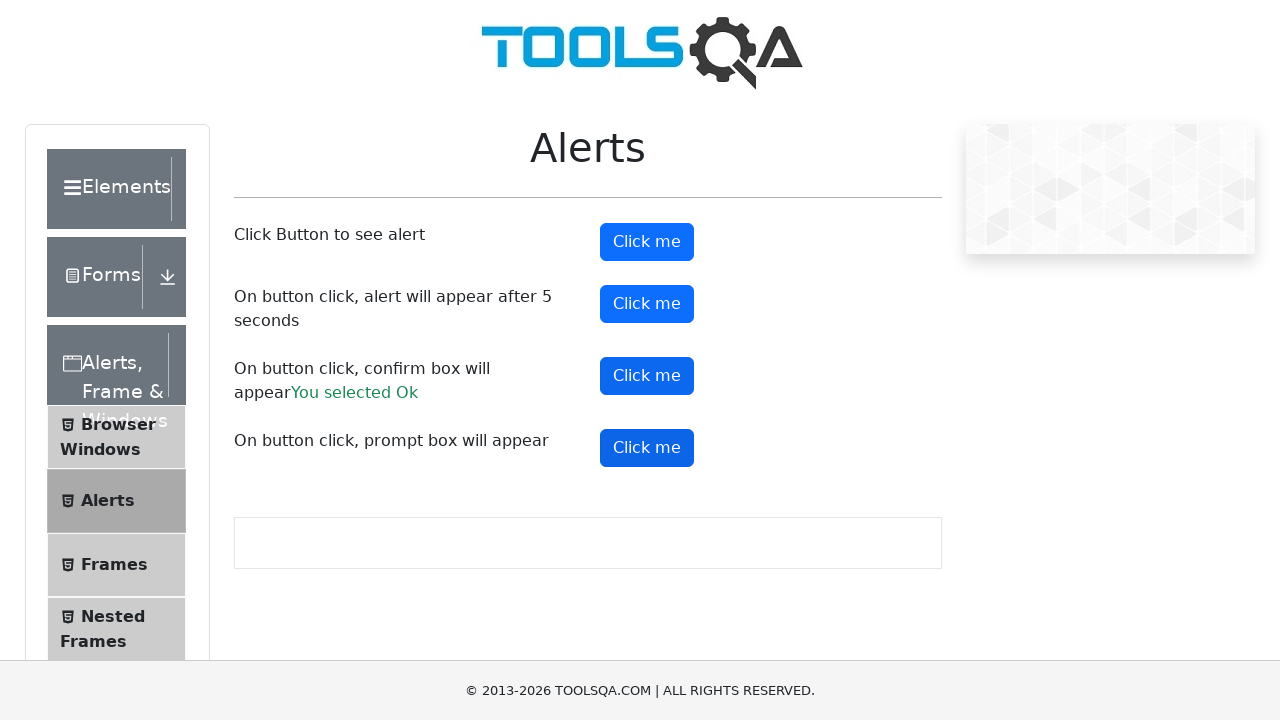

Accepted prompt dialog with text input 'Afroz'
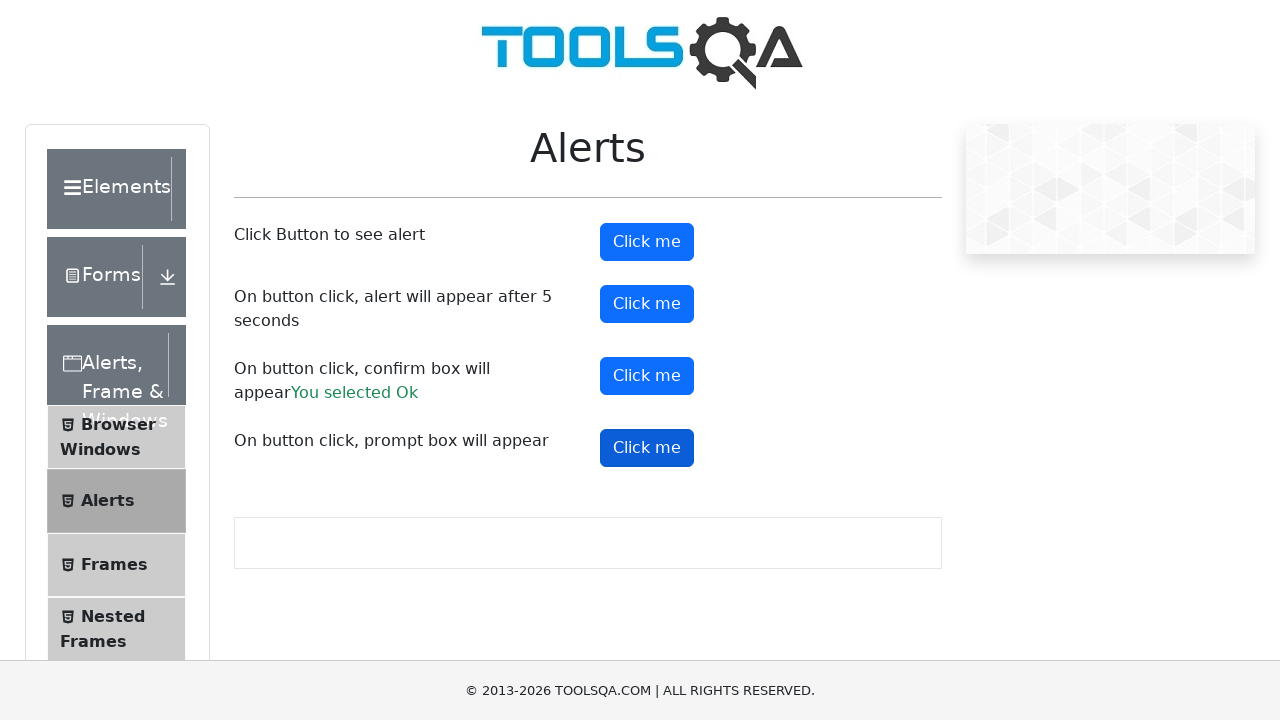

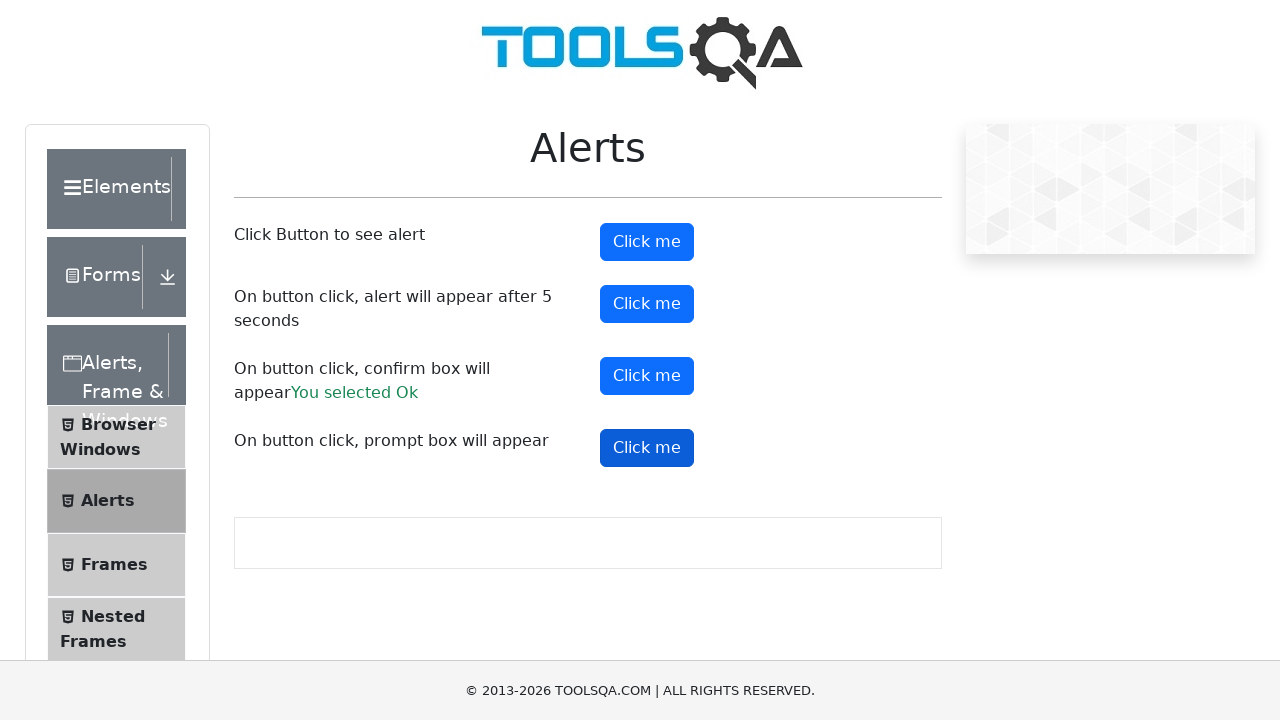